Tests browser alert handling by clicking to trigger a confirmation alert with OK and Cancel options, then dismissing the alert

Starting URL: https://demo.automationtesting.in/Alerts.html

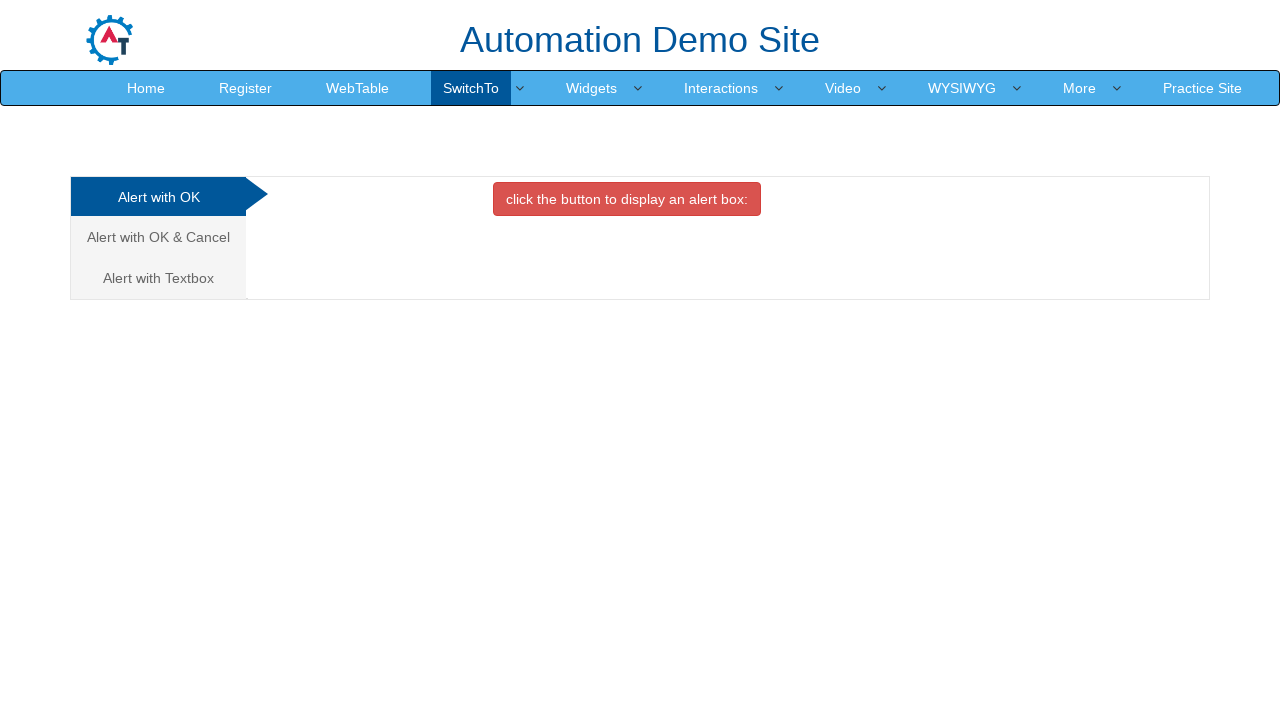

Clicked on the 'Alert with OK & Cancel' tab at (158, 237) on xpath=//a[text()='Alert with OK & Cancel ']
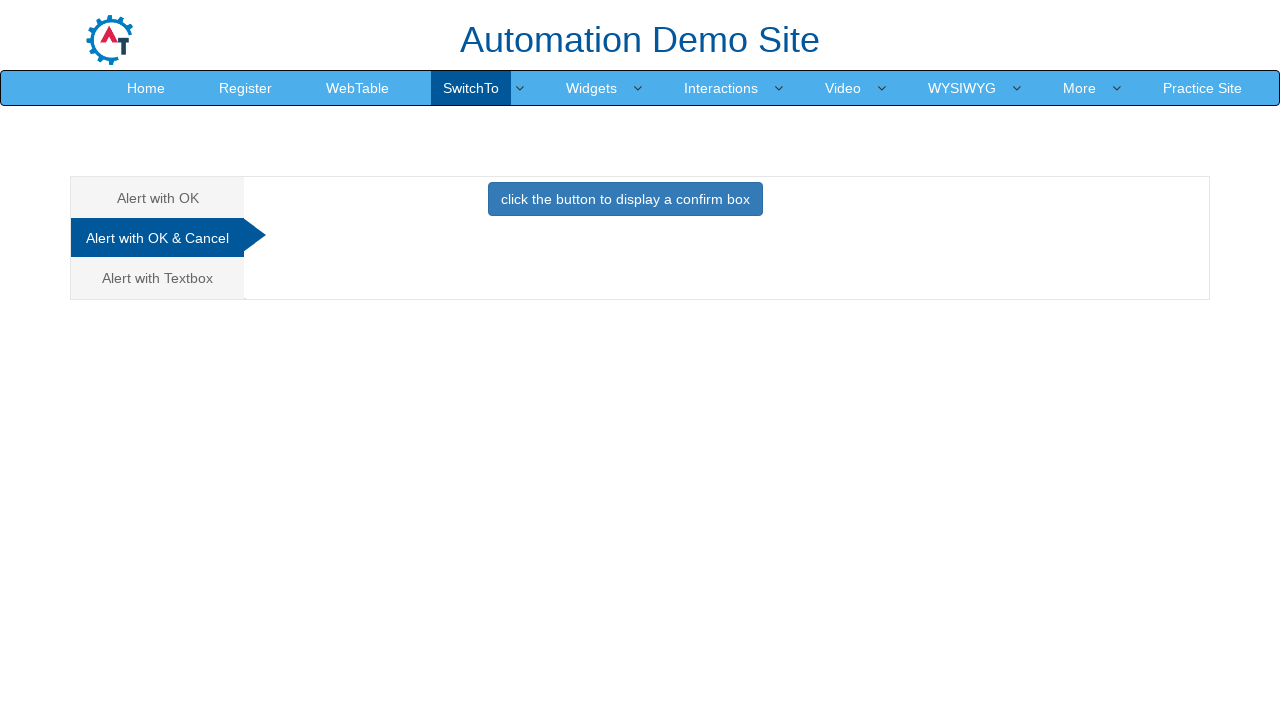

Clicked button to trigger confirmation alert at (625, 199) on xpath=//button[@onclick='confirmbox()']
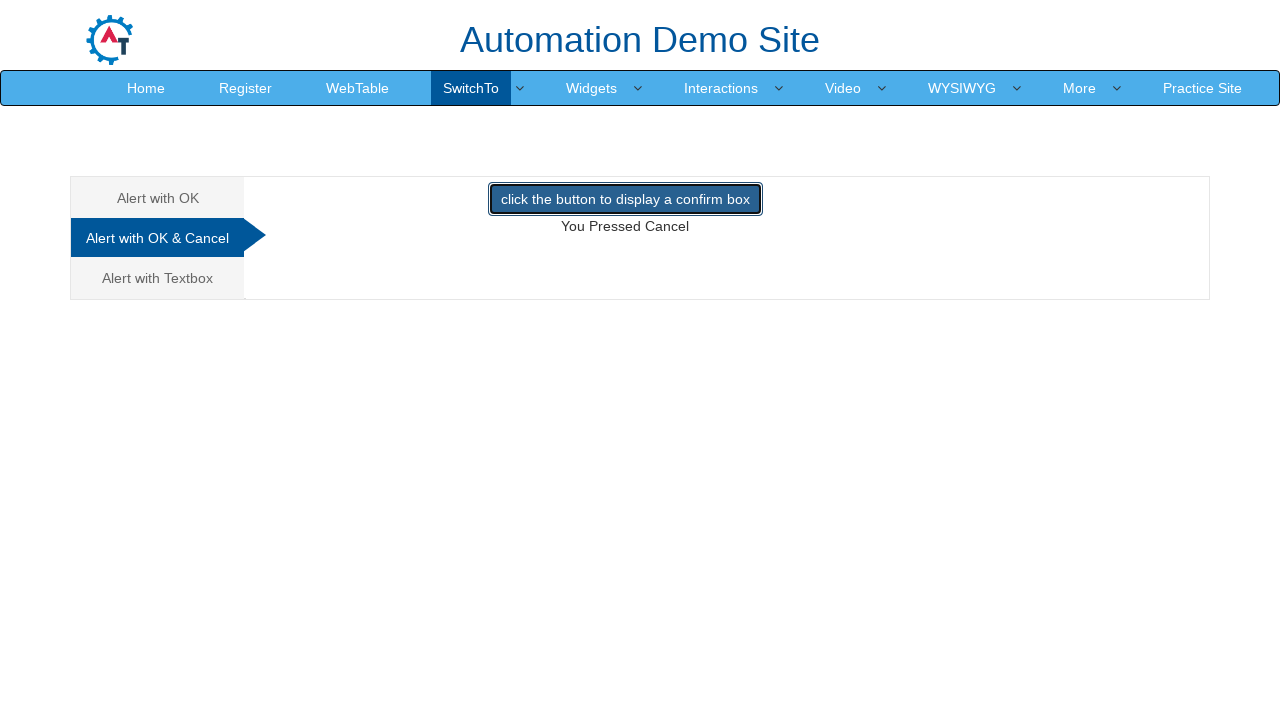

Set up dialog handler to dismiss alerts
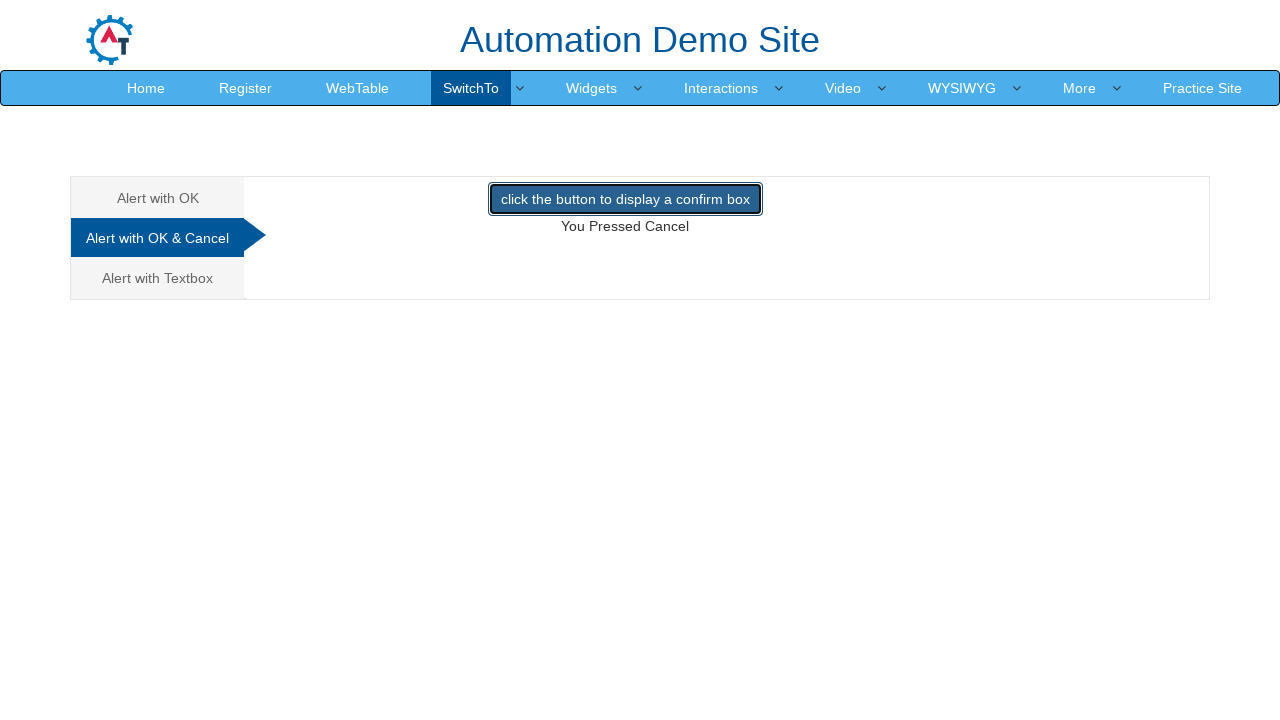

Registered one-time dialog handler
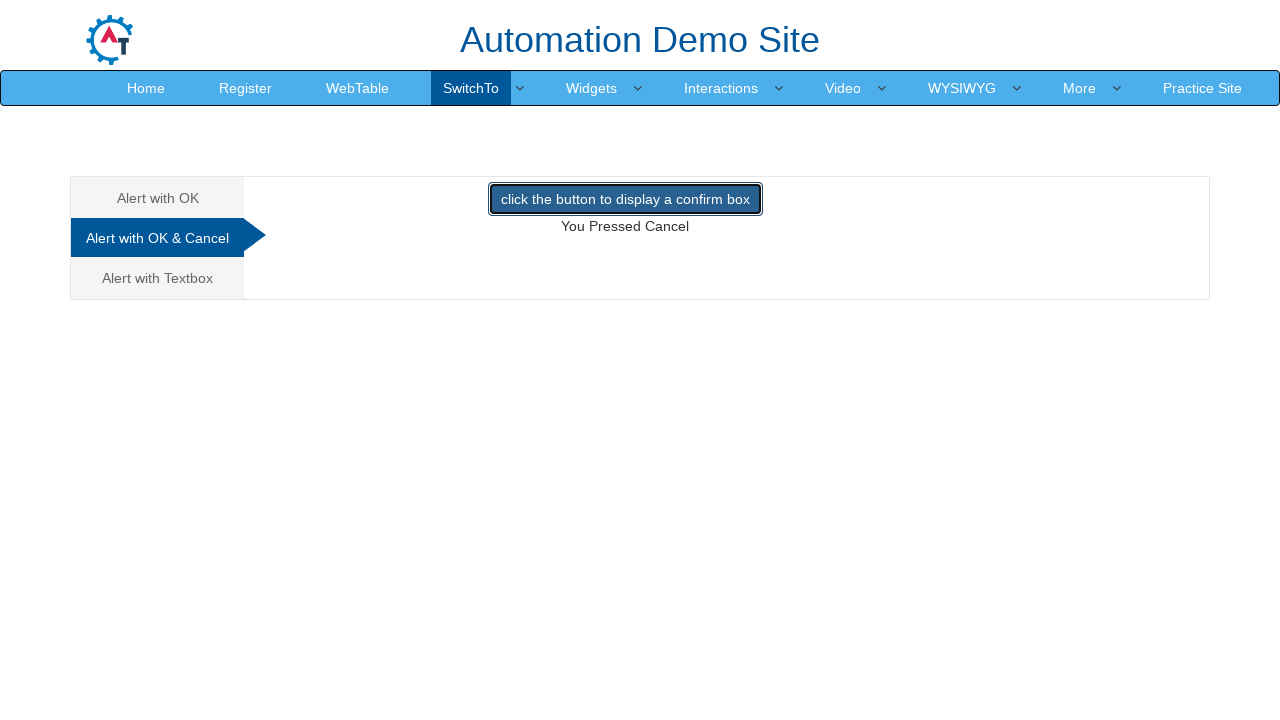

Clicked button to trigger confirmation alert and dismissed it at (625, 199) on xpath=//button[@onclick='confirmbox()']
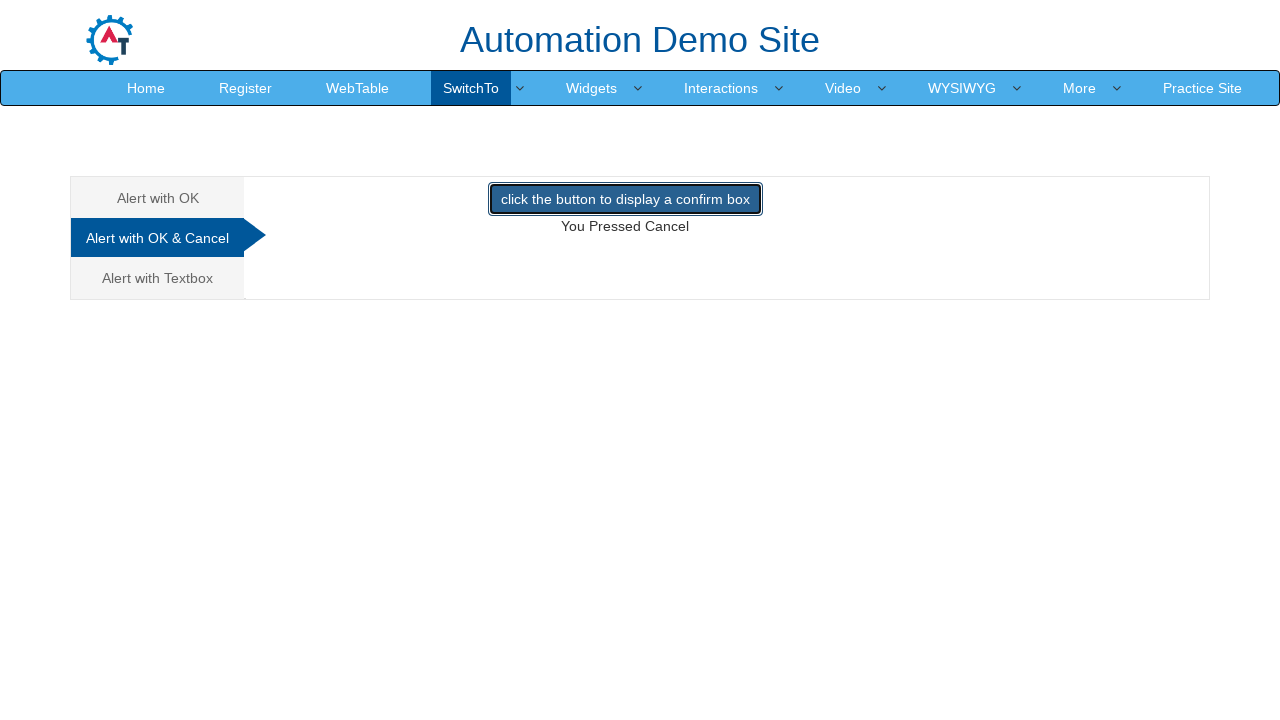

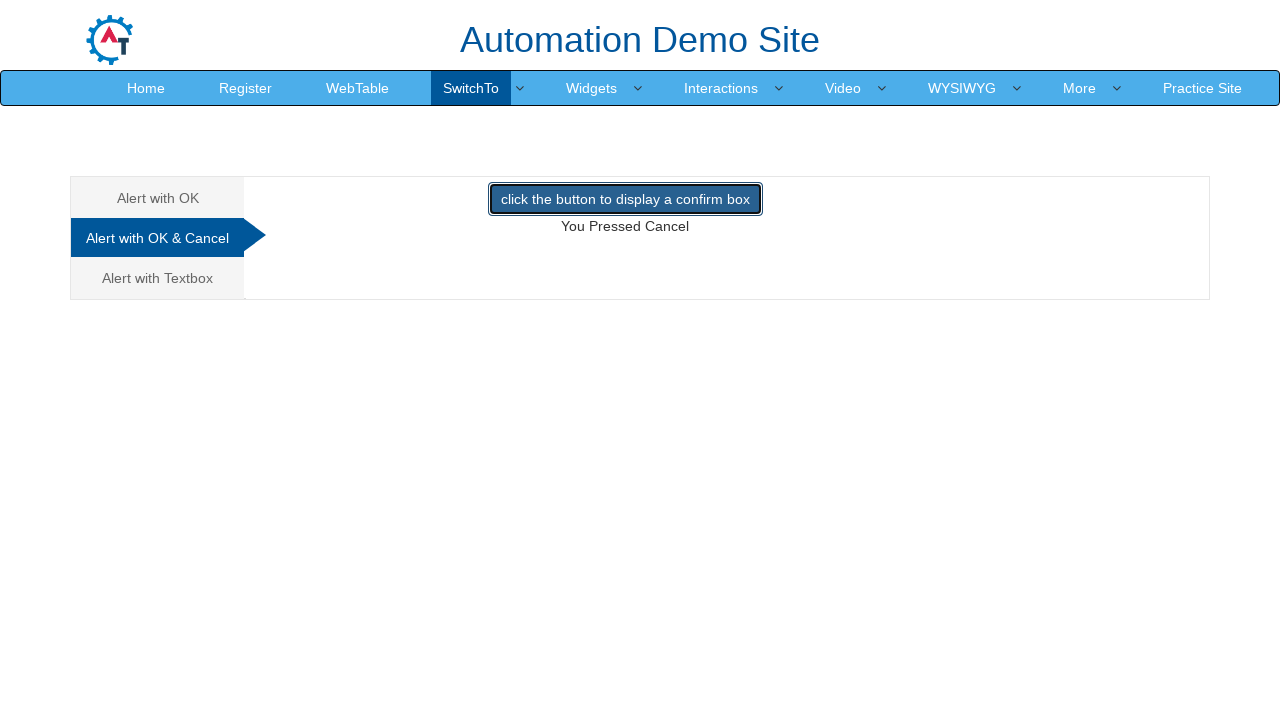